Tests that JavaScript can return a hardcoded value

Starting URL: http://www.compendiumdev.co.uk/selenium/canvas_basic.html

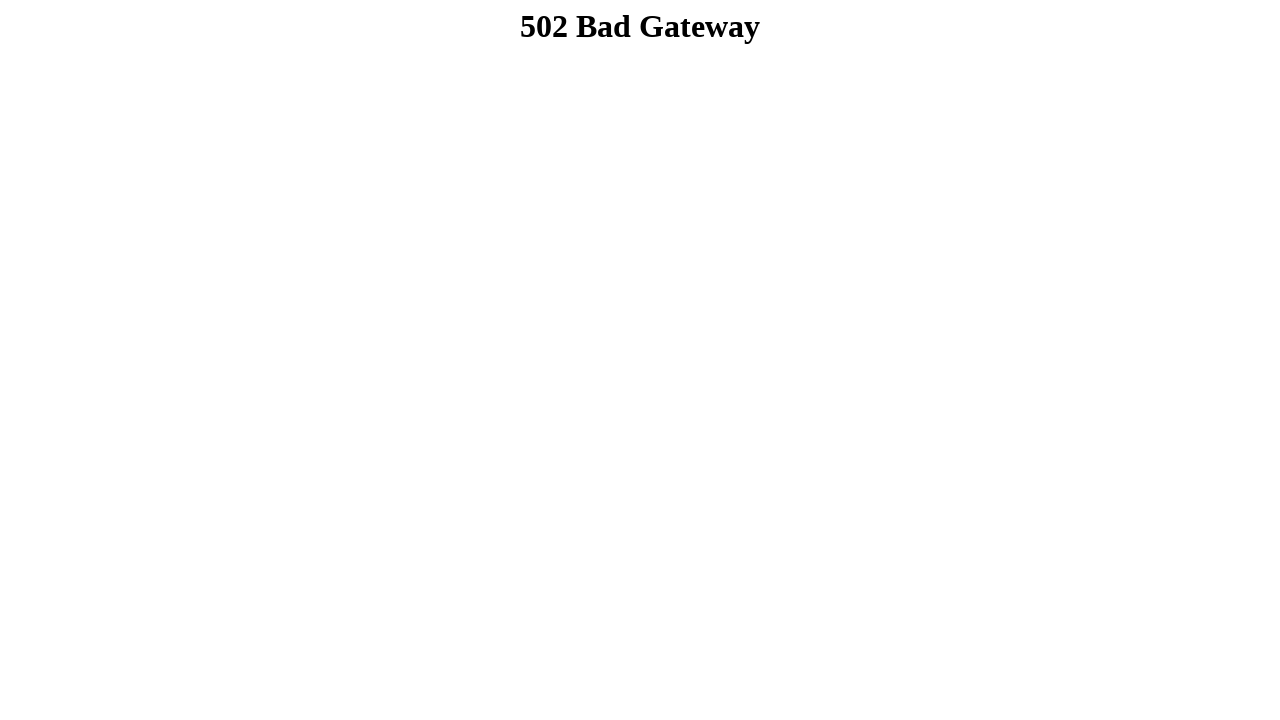

Navigated to canvas basic test page
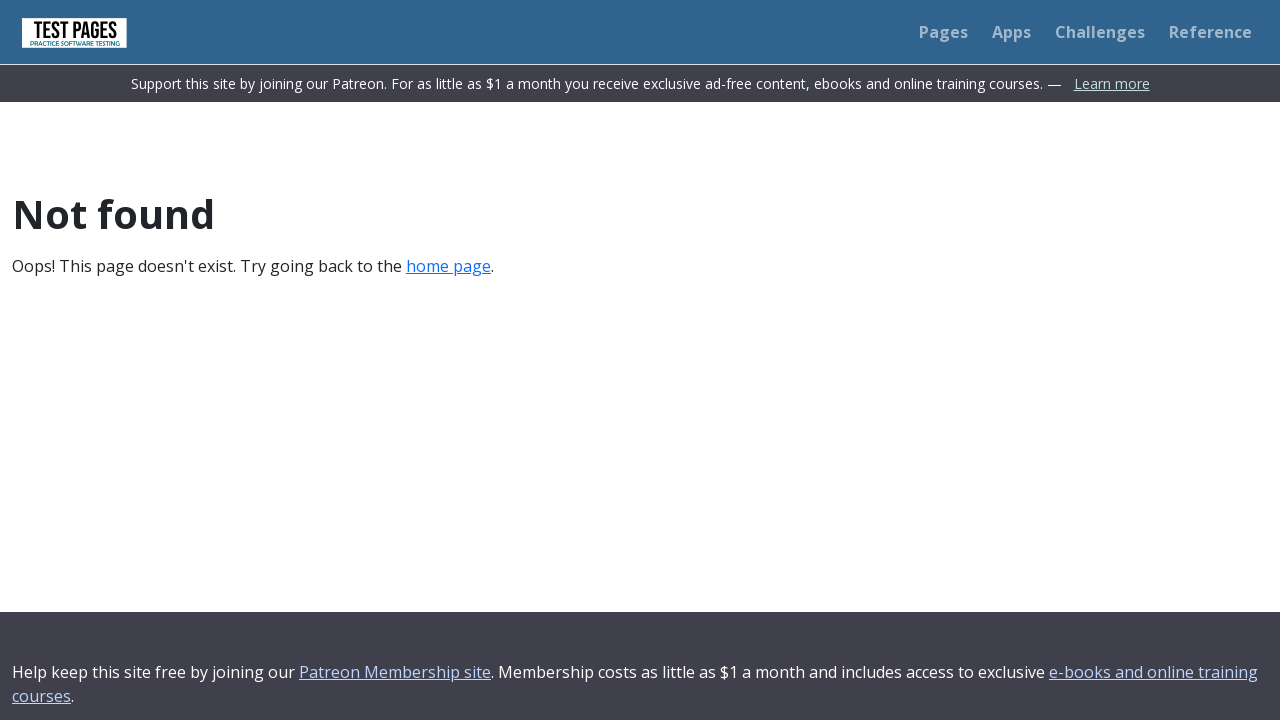

Executed JavaScript function that returns hardcoded value 10
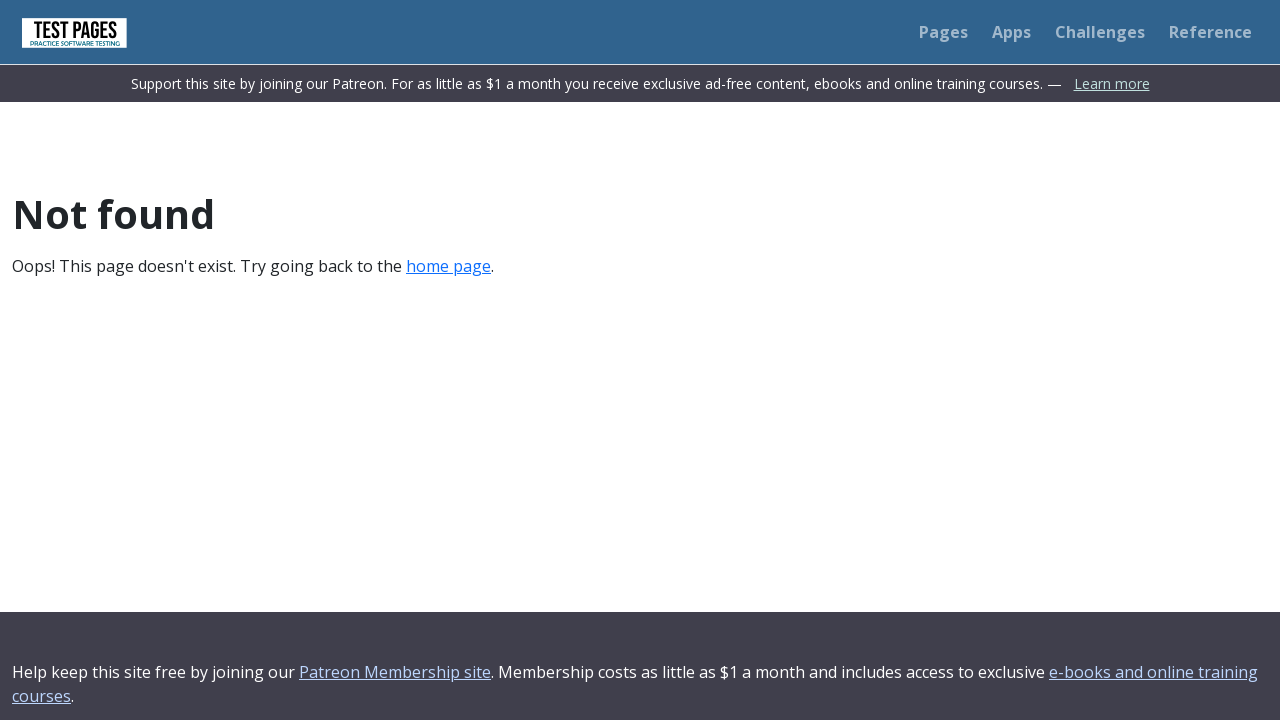

Asserted that JavaScript returned the expected value 10
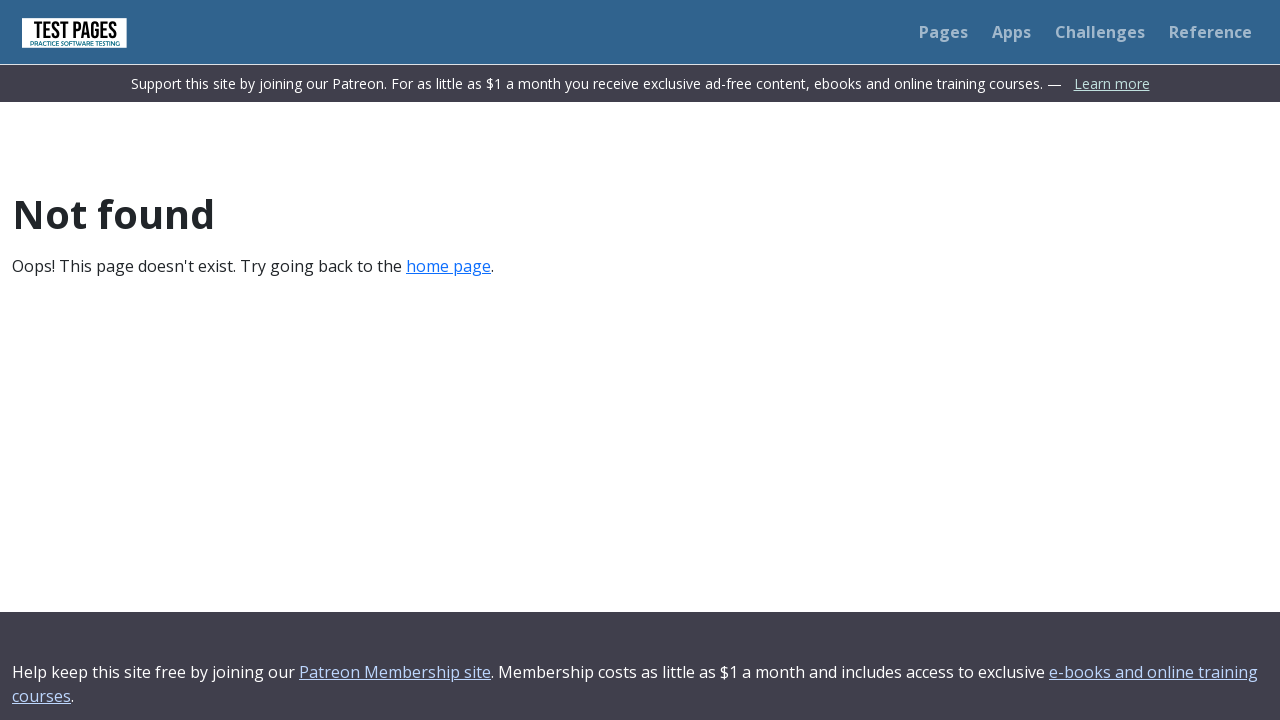

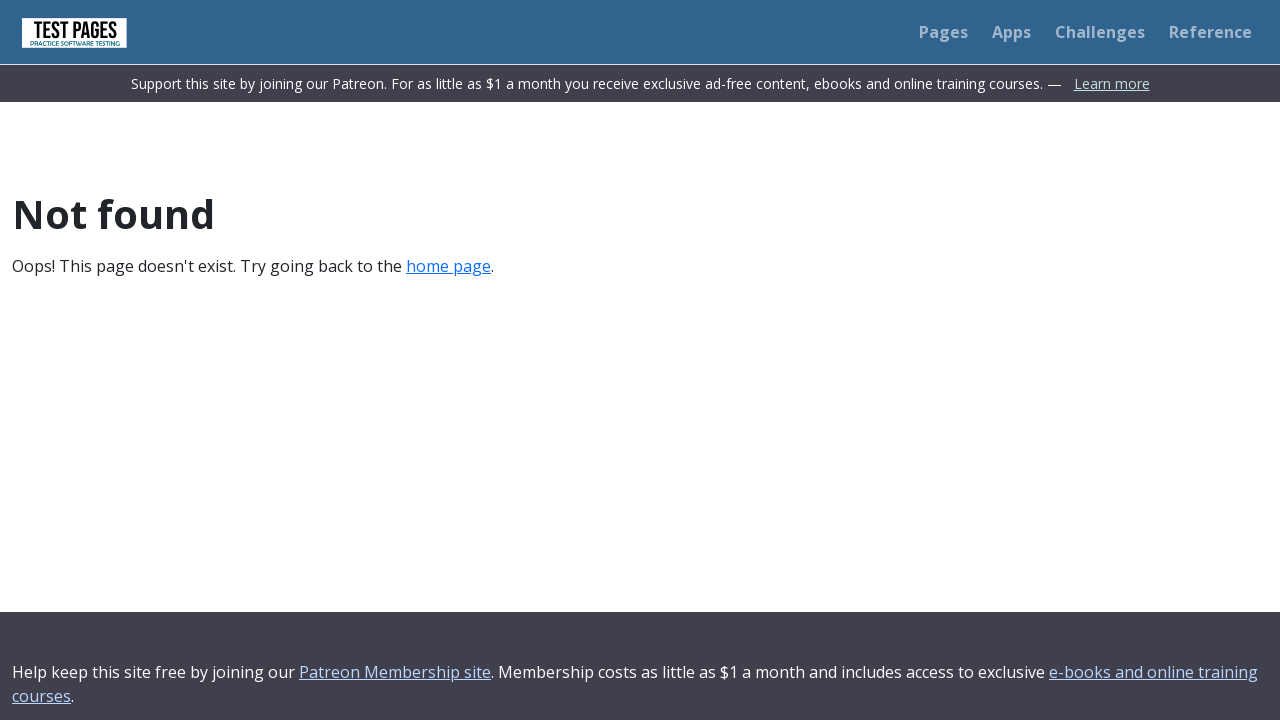